Tests a multi-step form flow by clicking a dynamically calculated link text, then filling out a form with personal information (first name, last name, city, country) and submitting it.

Starting URL: http://suninjuly.github.io/find_link_text

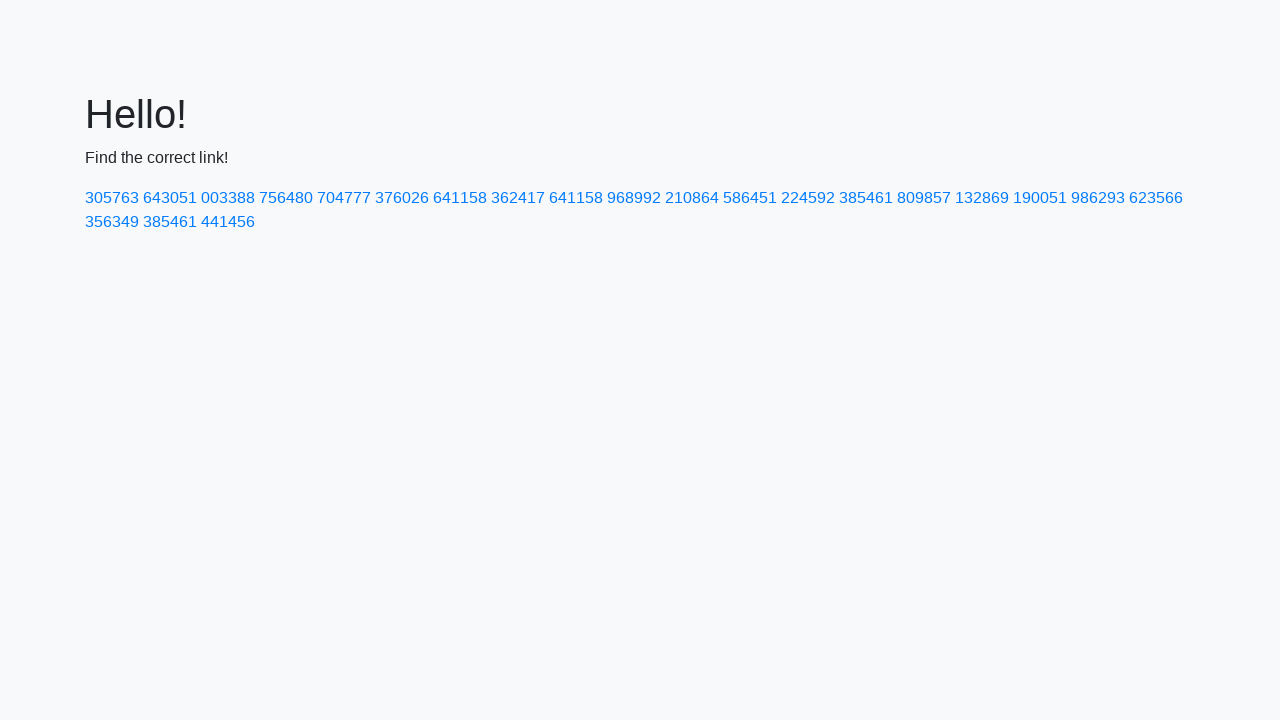

Clicked link with dynamically calculated text at (808, 198) on text=224592
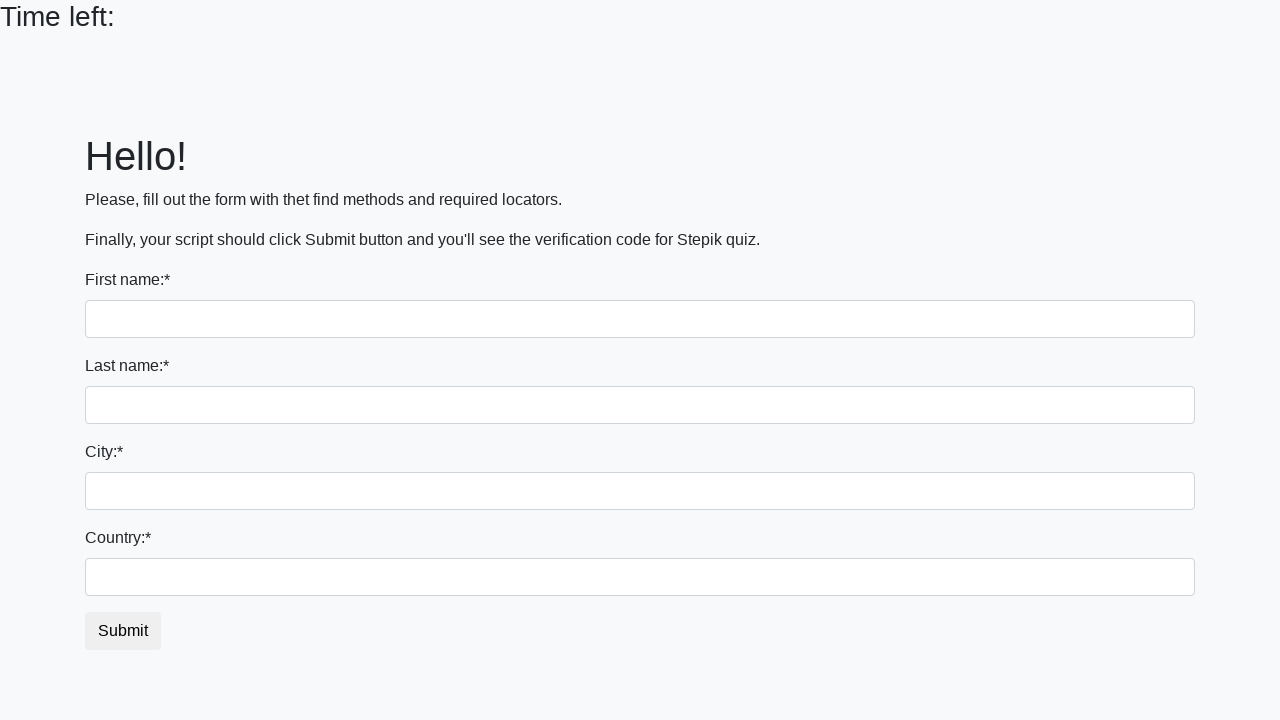

Filled first name field with 'Ivan' on input
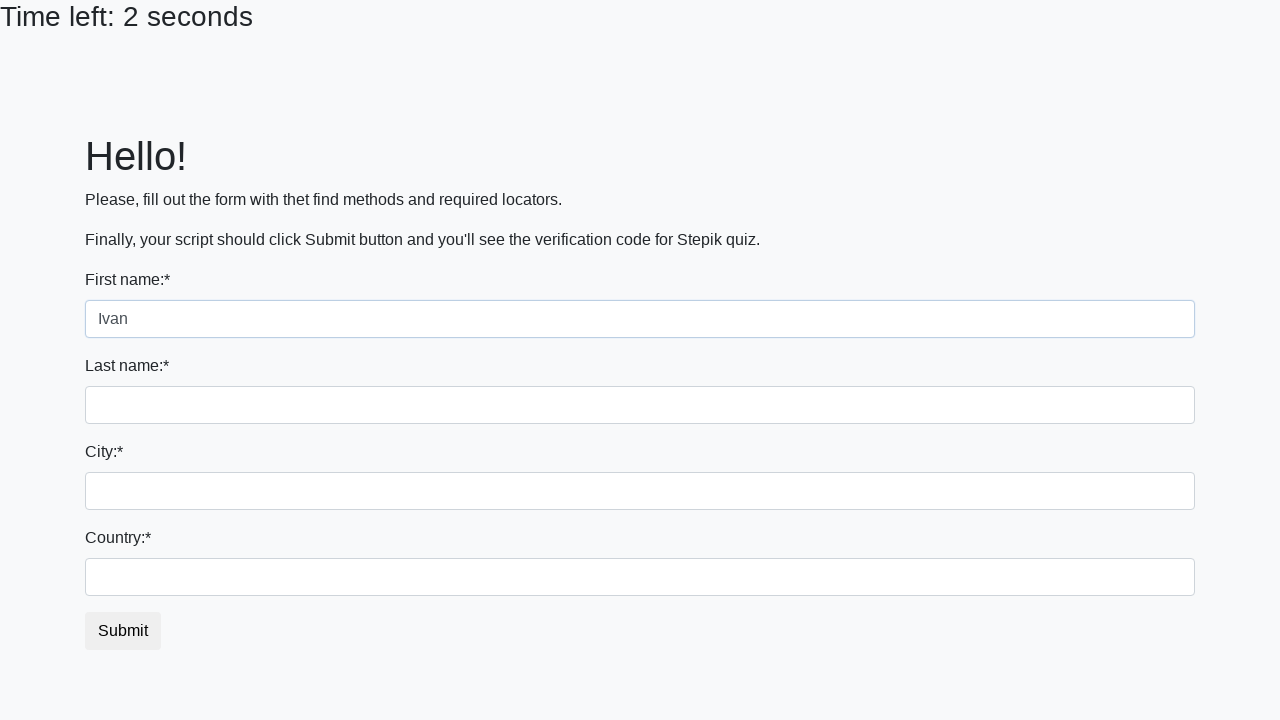

Filled last name field with 'Petrov' on input[name='last_name']
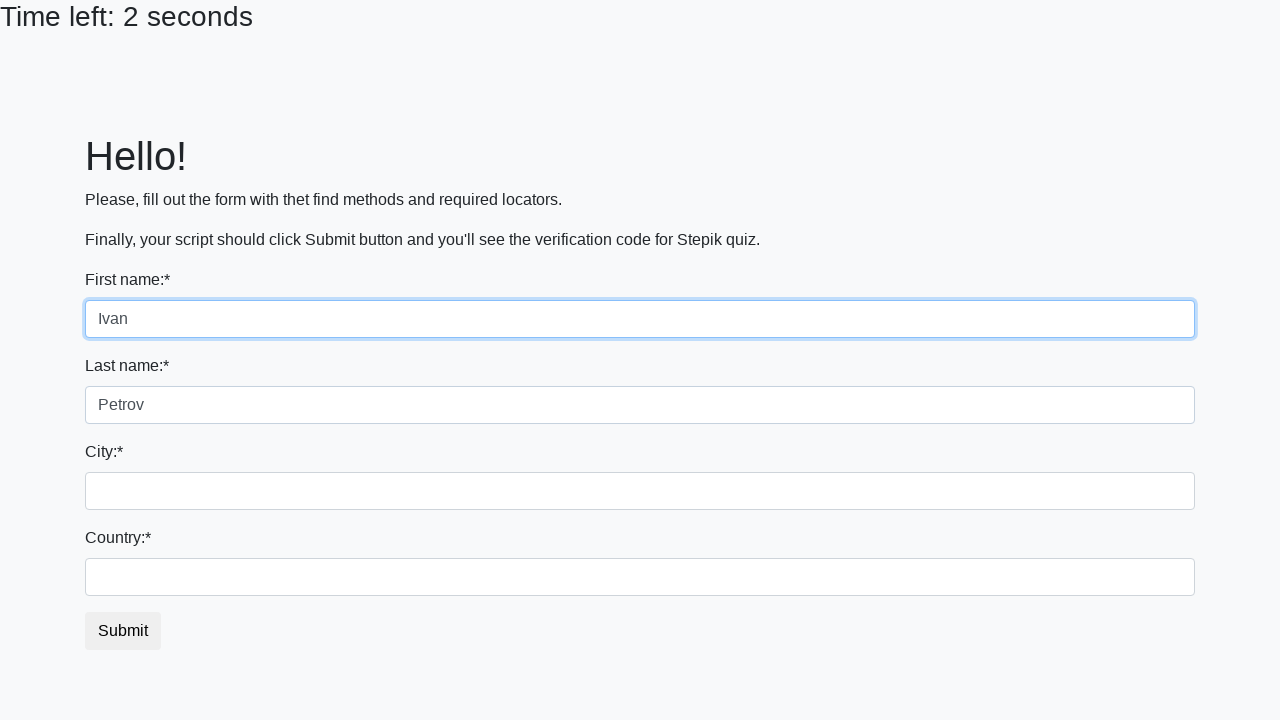

Filled city field with 'Smolensk' on .city
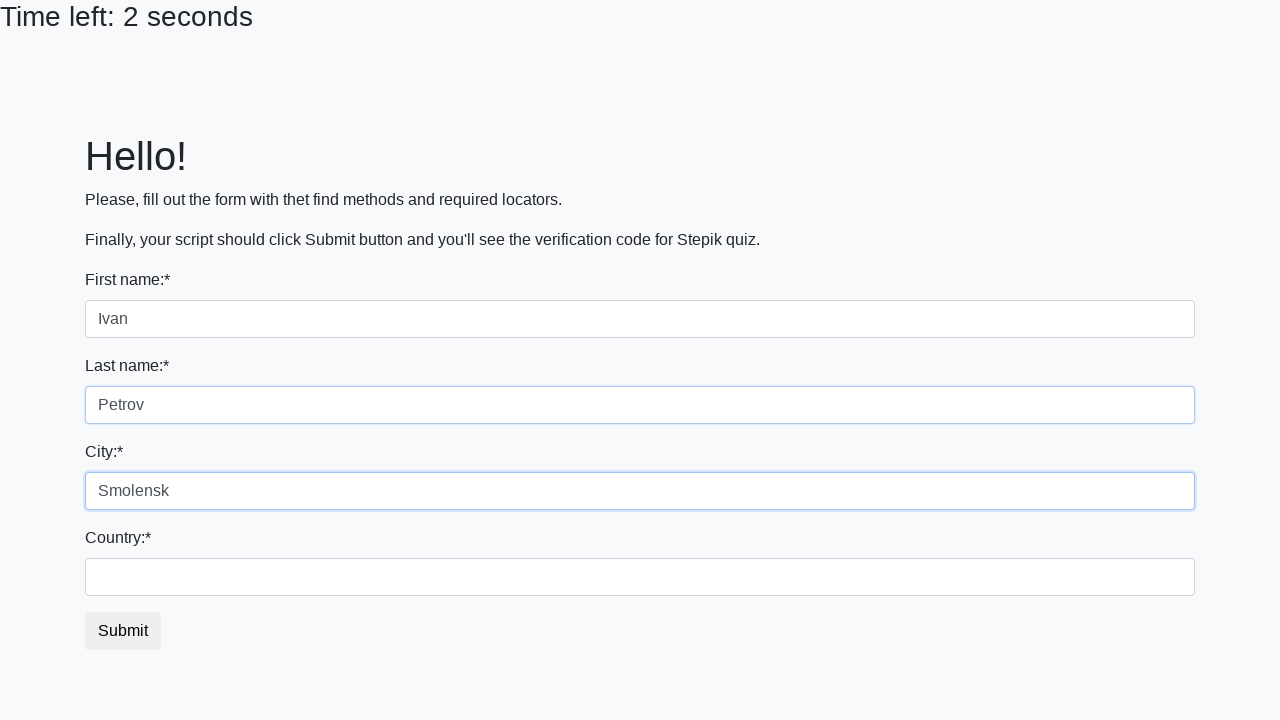

Filled country field with 'Russia' on #country
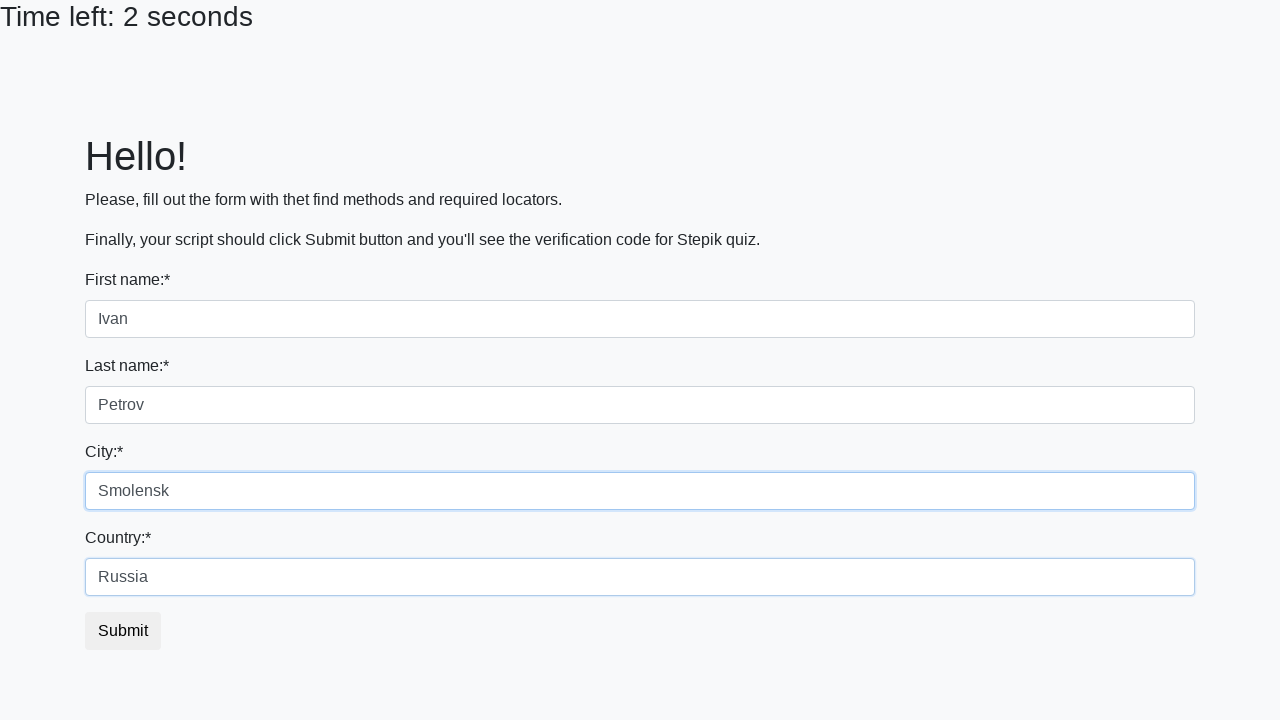

Clicked submit button to complete form at (123, 631) on button.btn
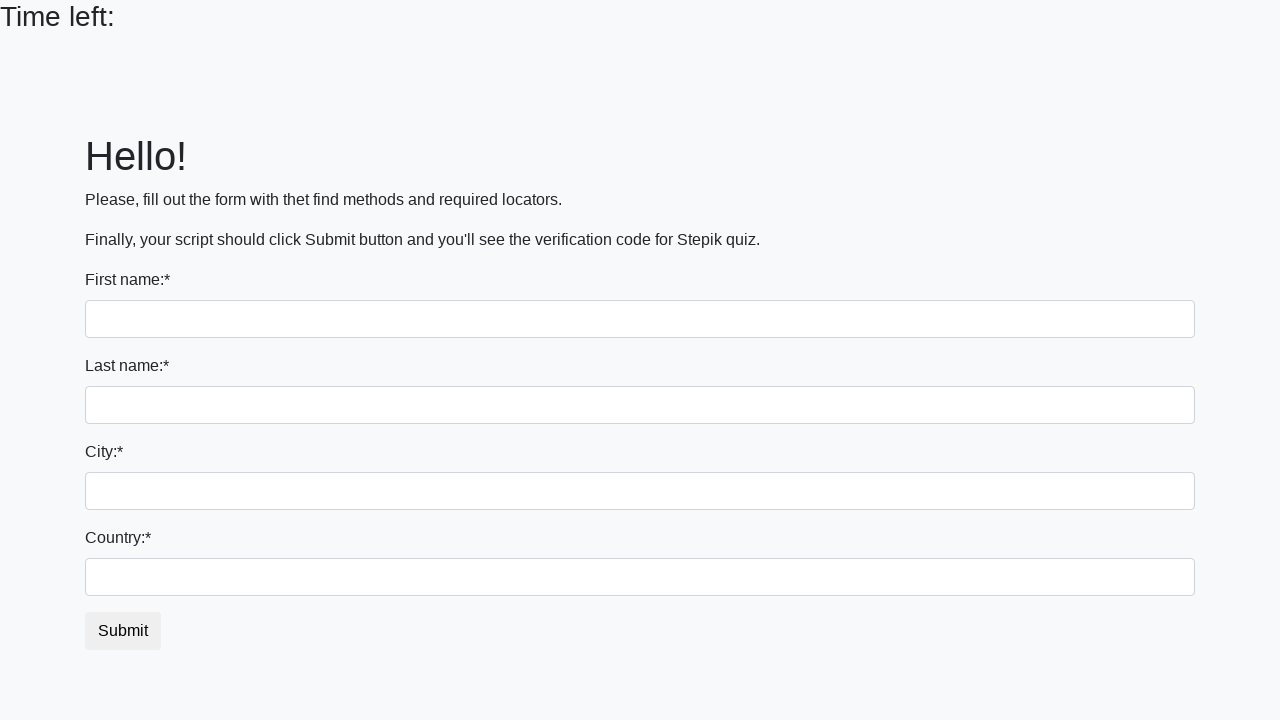

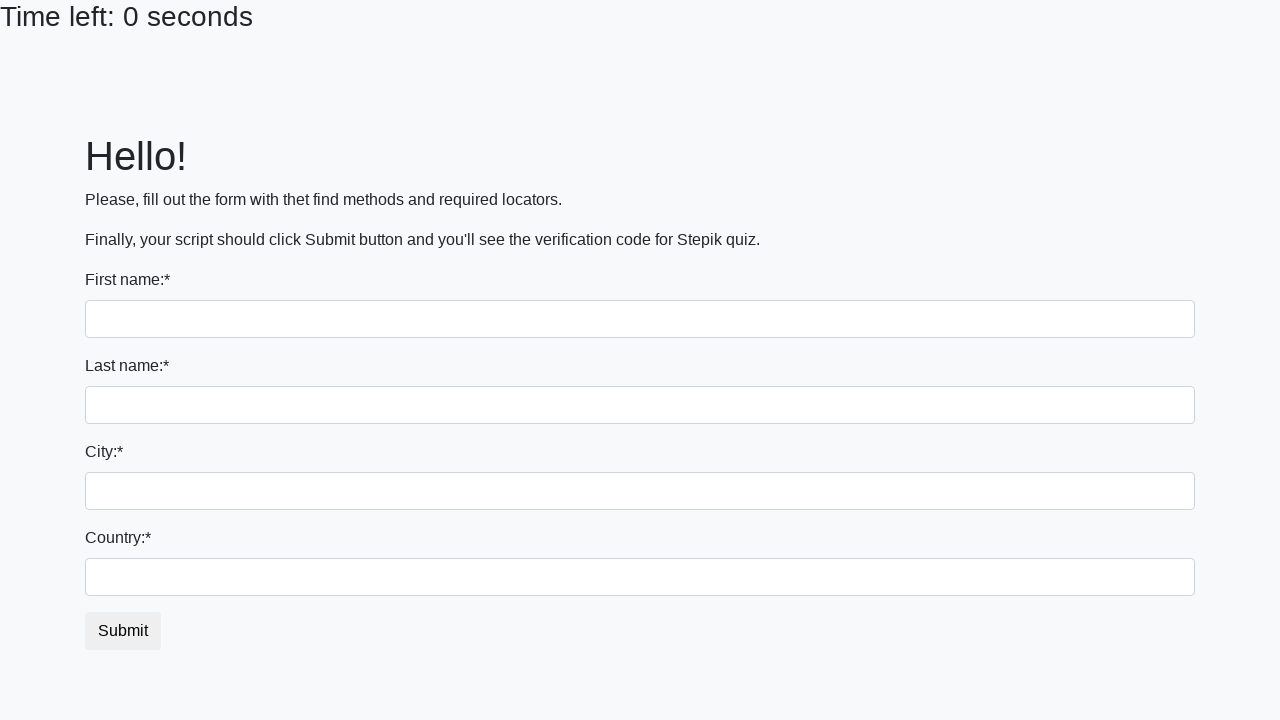